Tests keyboard navigation with Ctrl/Cmd+Enter to open a selected link option in a new tab

Starting URL: https://ariakit.org/examples/combobox-links

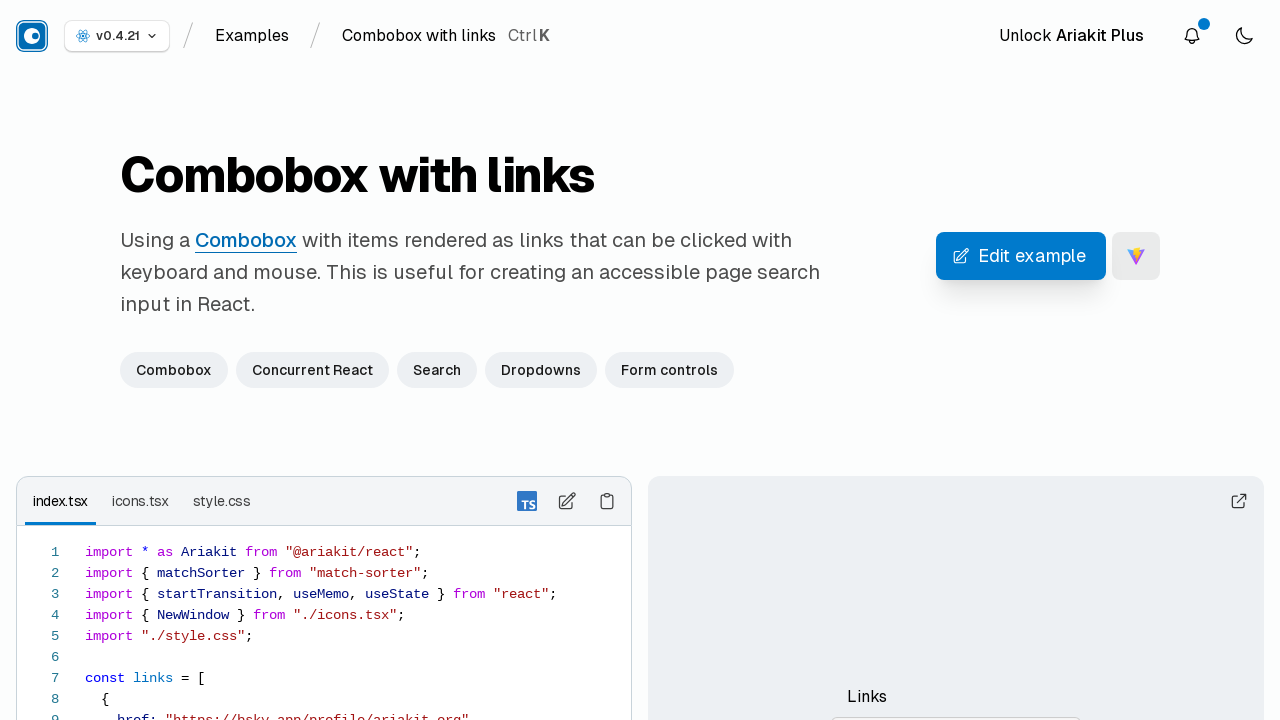

Clicked on Links combobox to open it at (956, 700) on internal:role=combobox[name="Links"i]
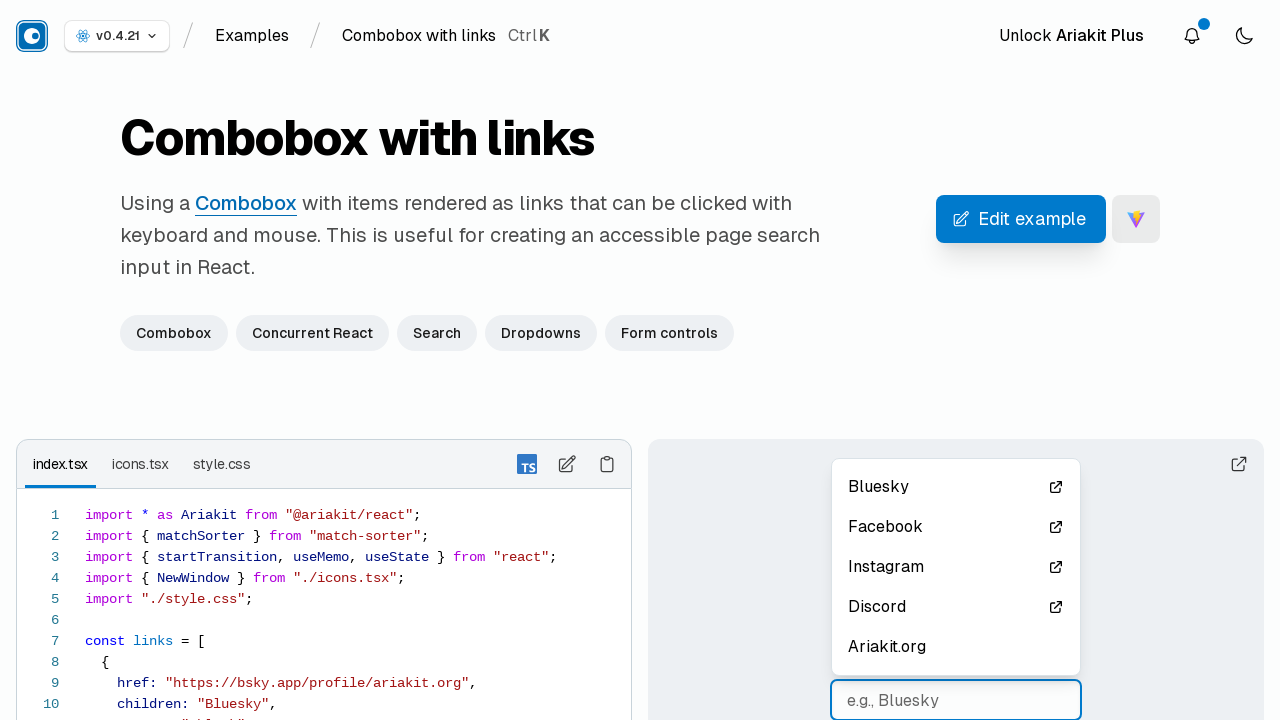

Pressed ArrowUp to navigate to a link option
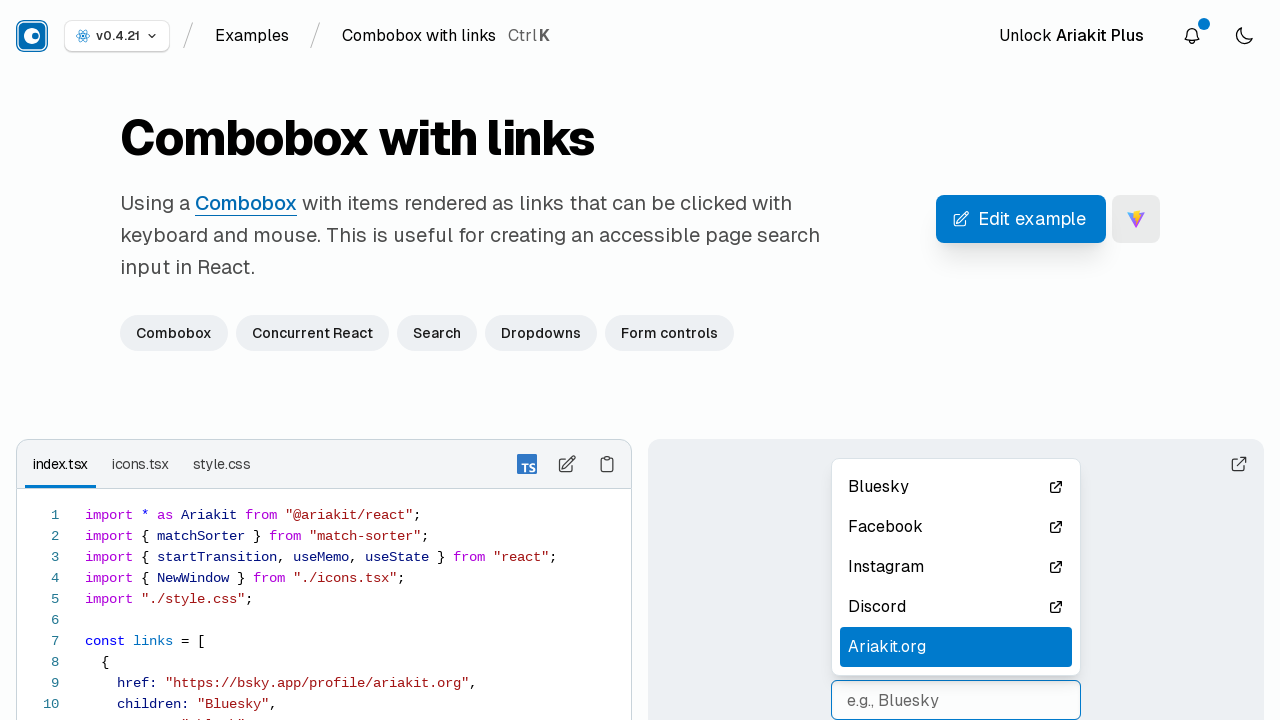

Pressed Ctrl+Enter to open selected link in new tab
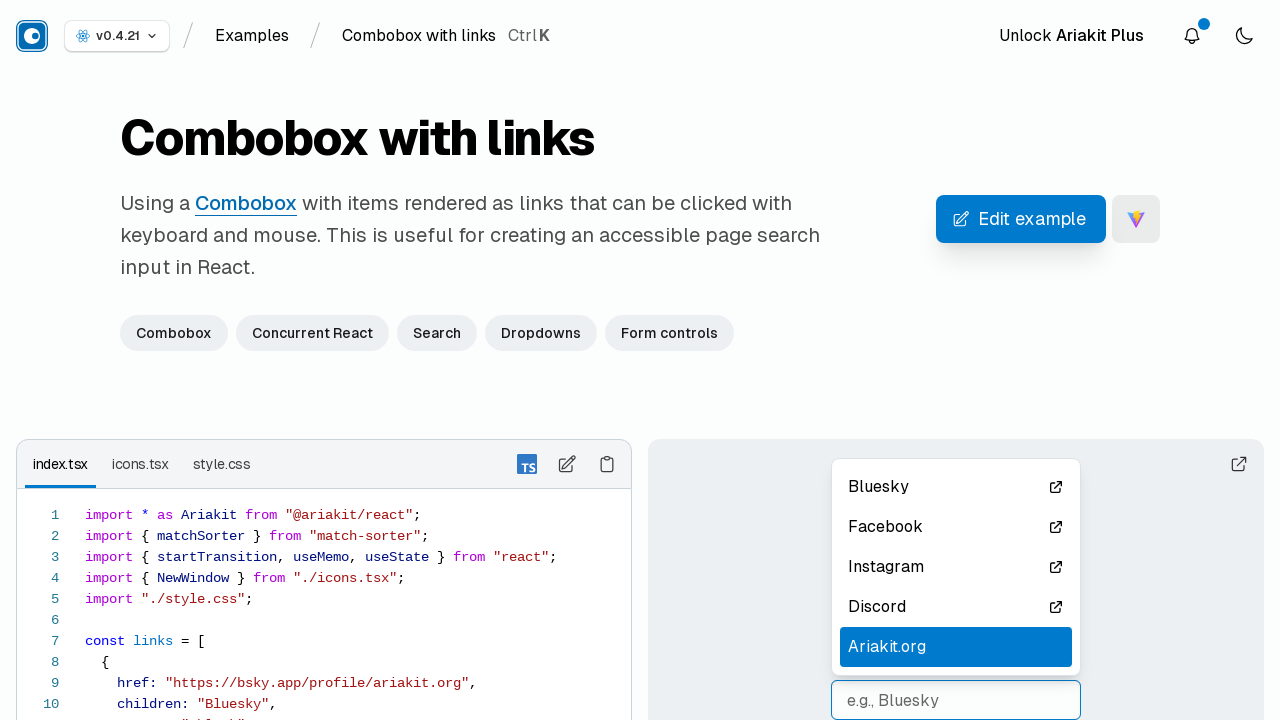

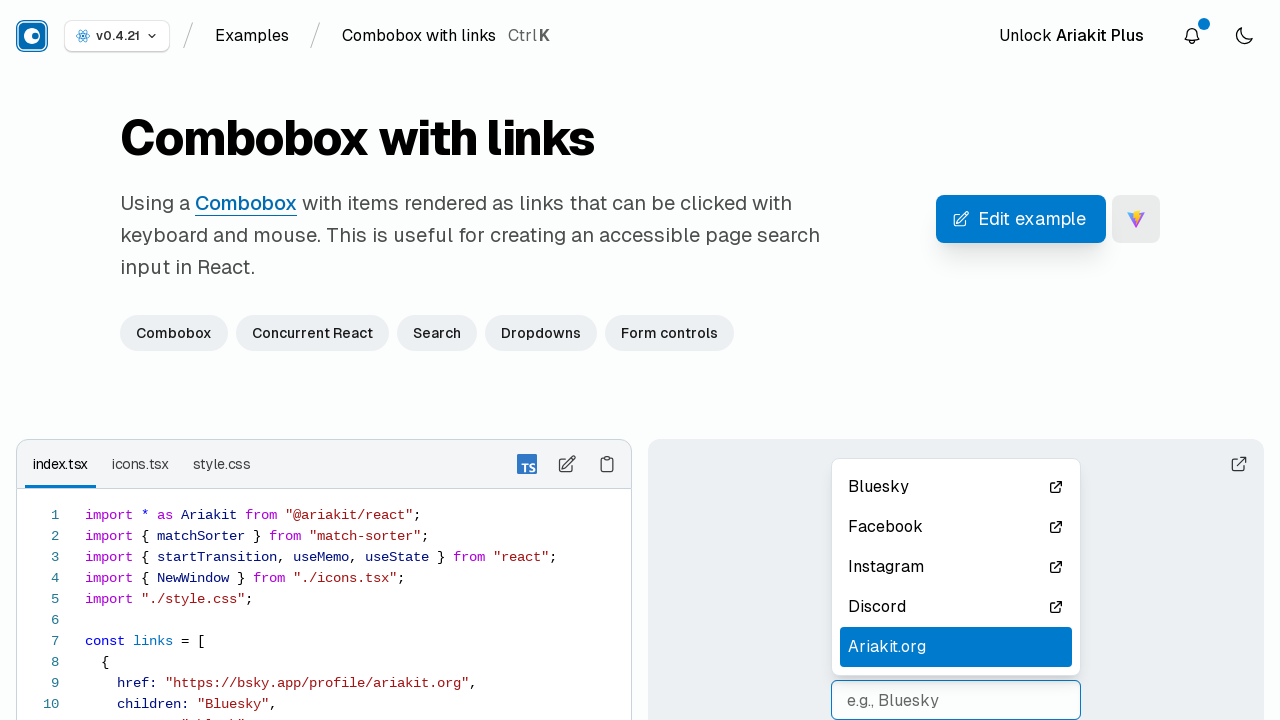